Solves a math problem by reading two numbers from the page, calculating their sum, selecting the answer from a dropdown, and submitting the form

Starting URL: http://suninjuly.github.io/selects1.html

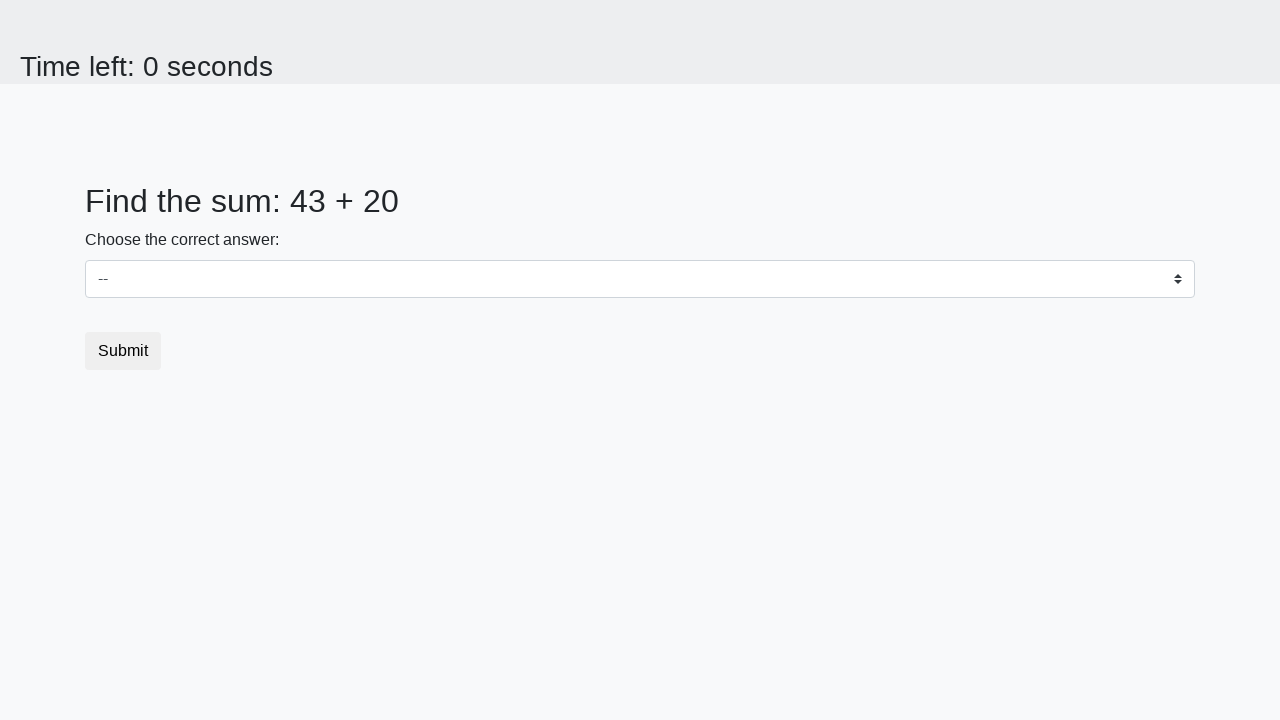

Located first number element (#num1)
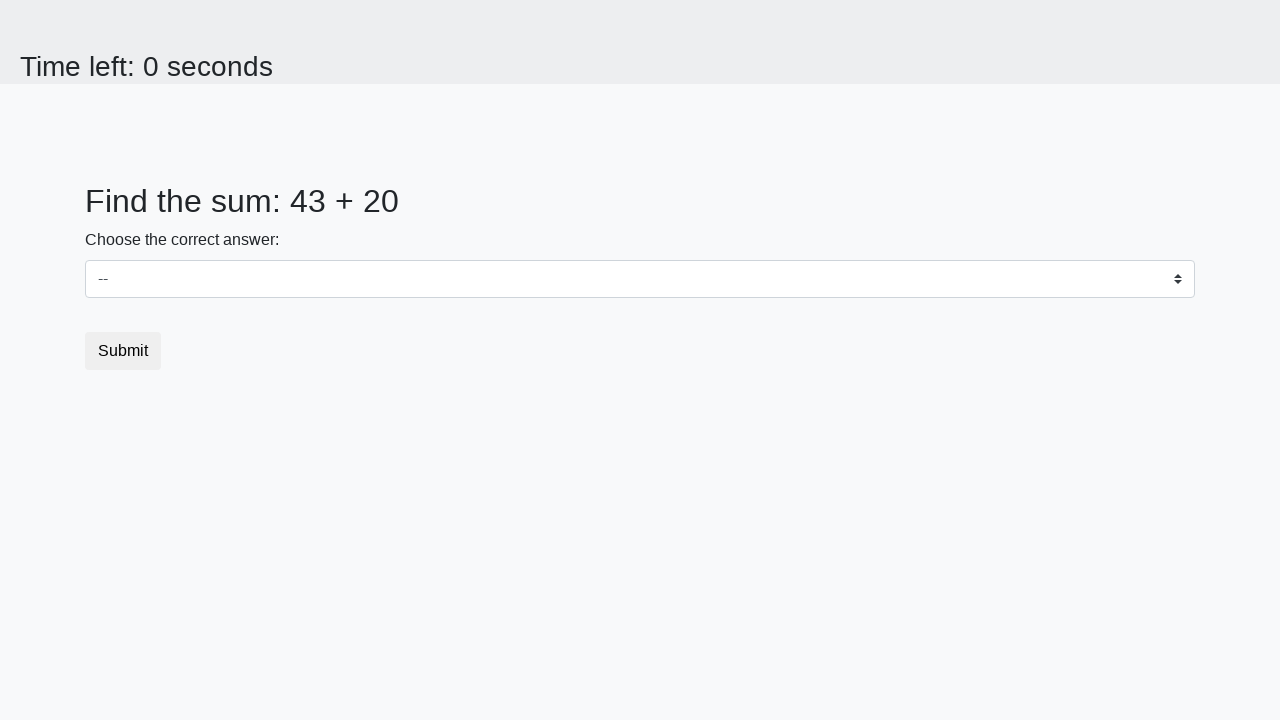

Located second number element (#num2)
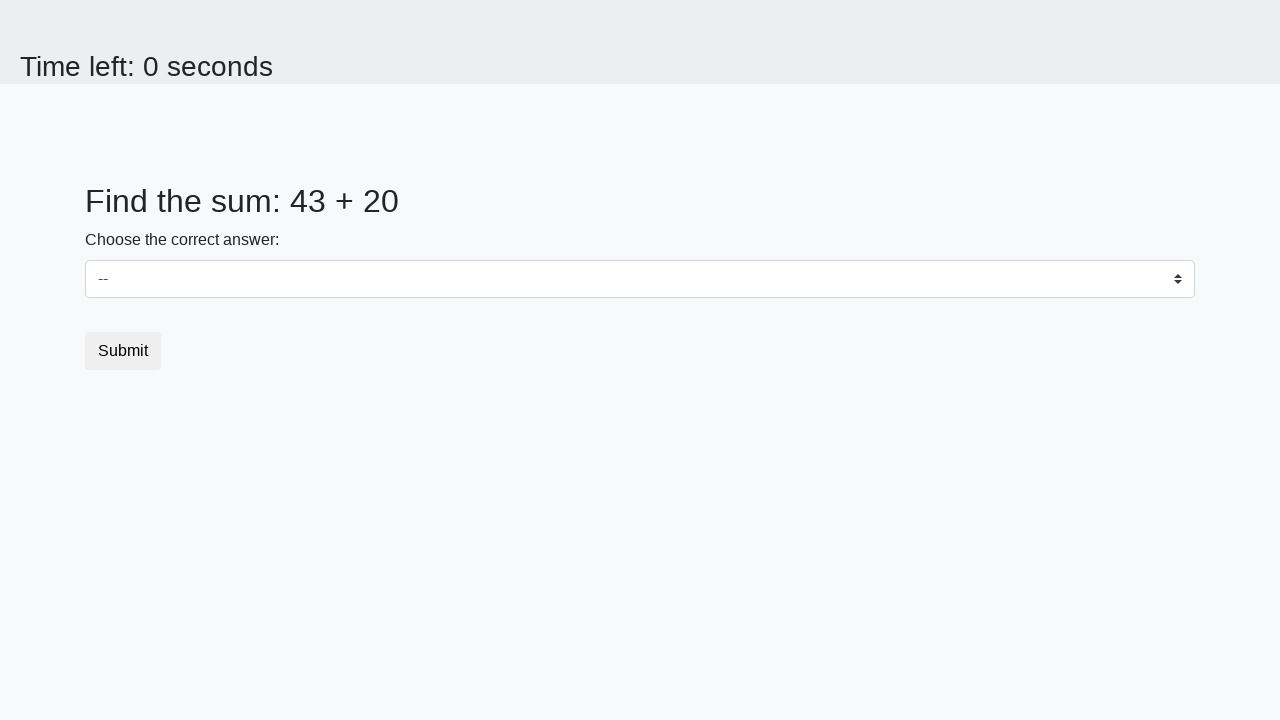

Read first number: 43
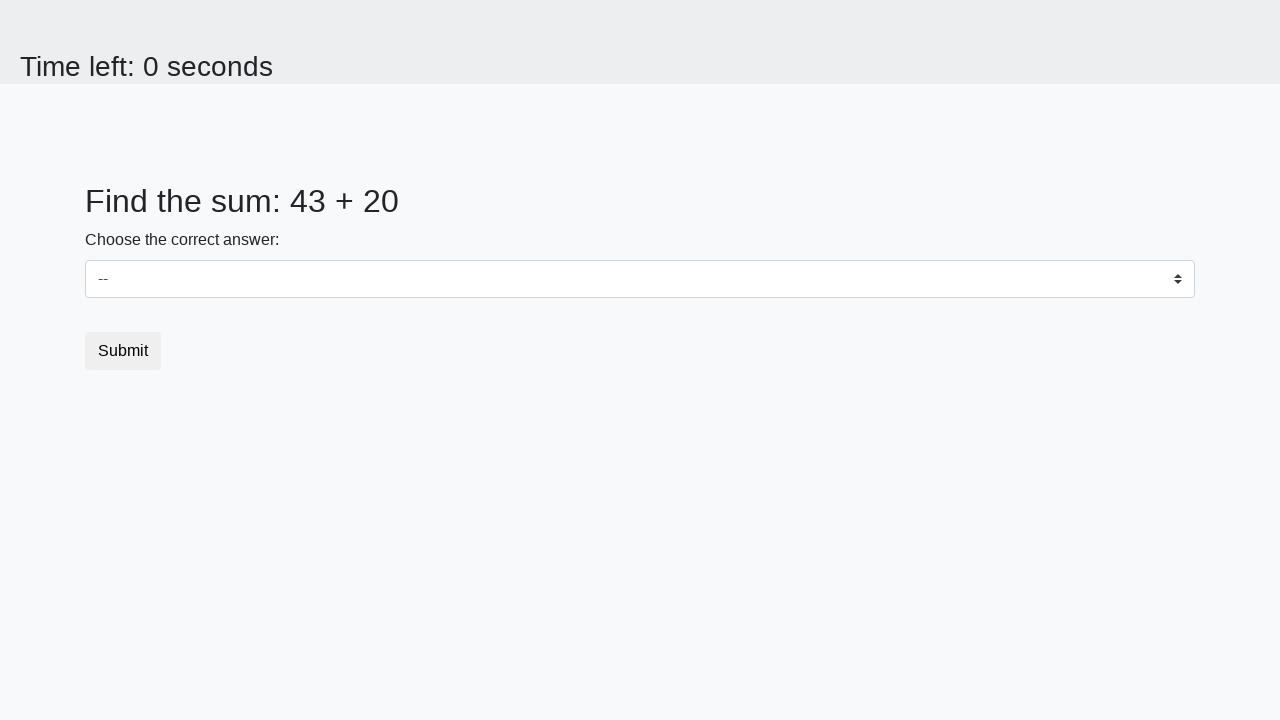

Read second number: 20
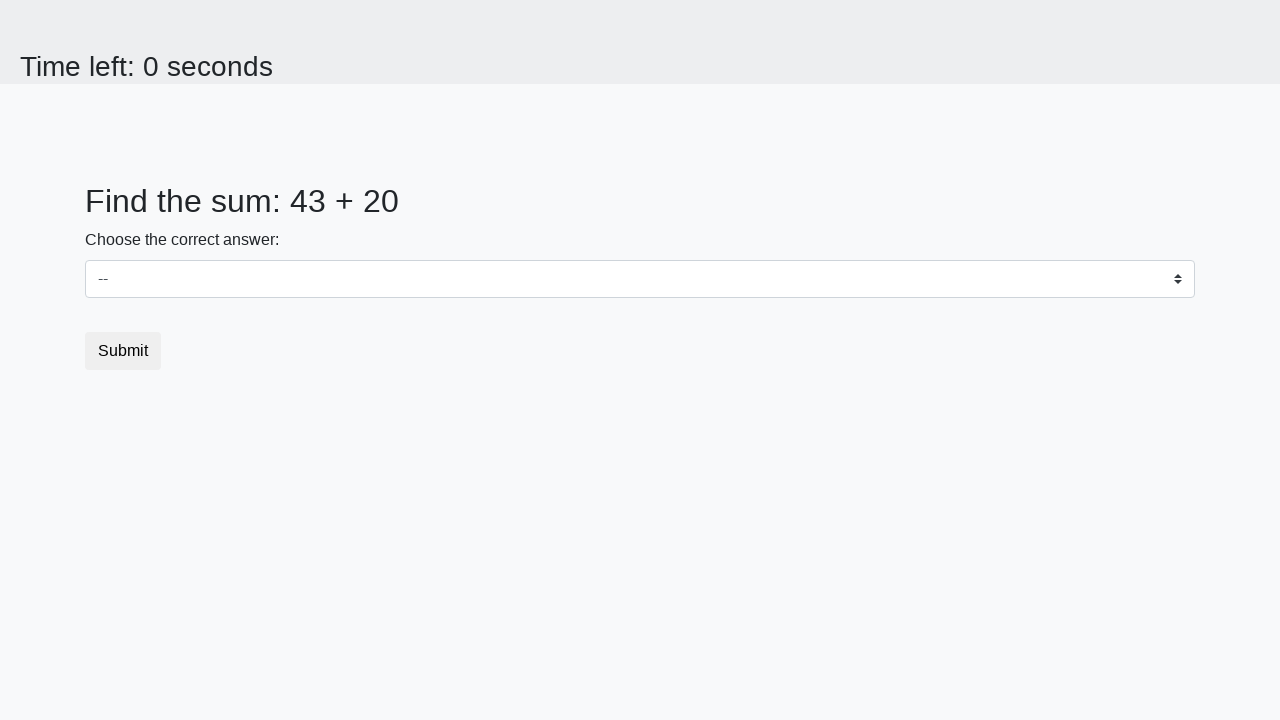

Calculated sum: 43 + 20 = 63
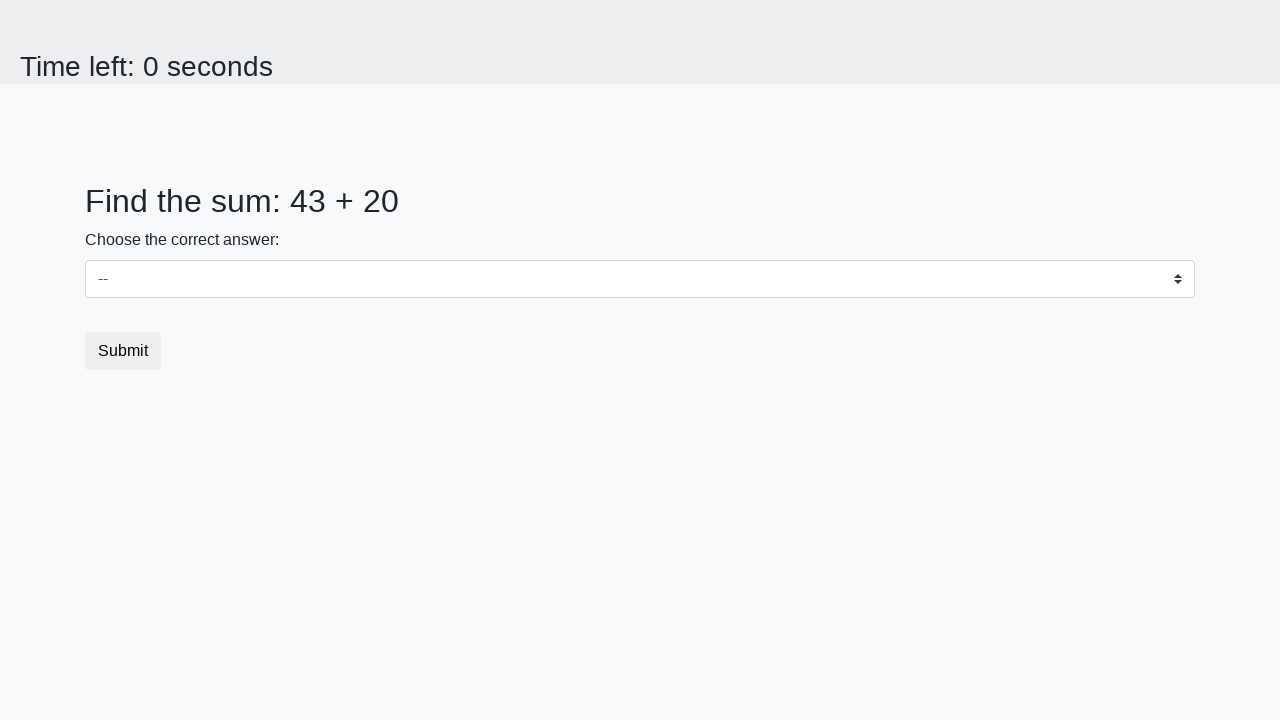

Selected answer '63' from dropdown on .custom-select
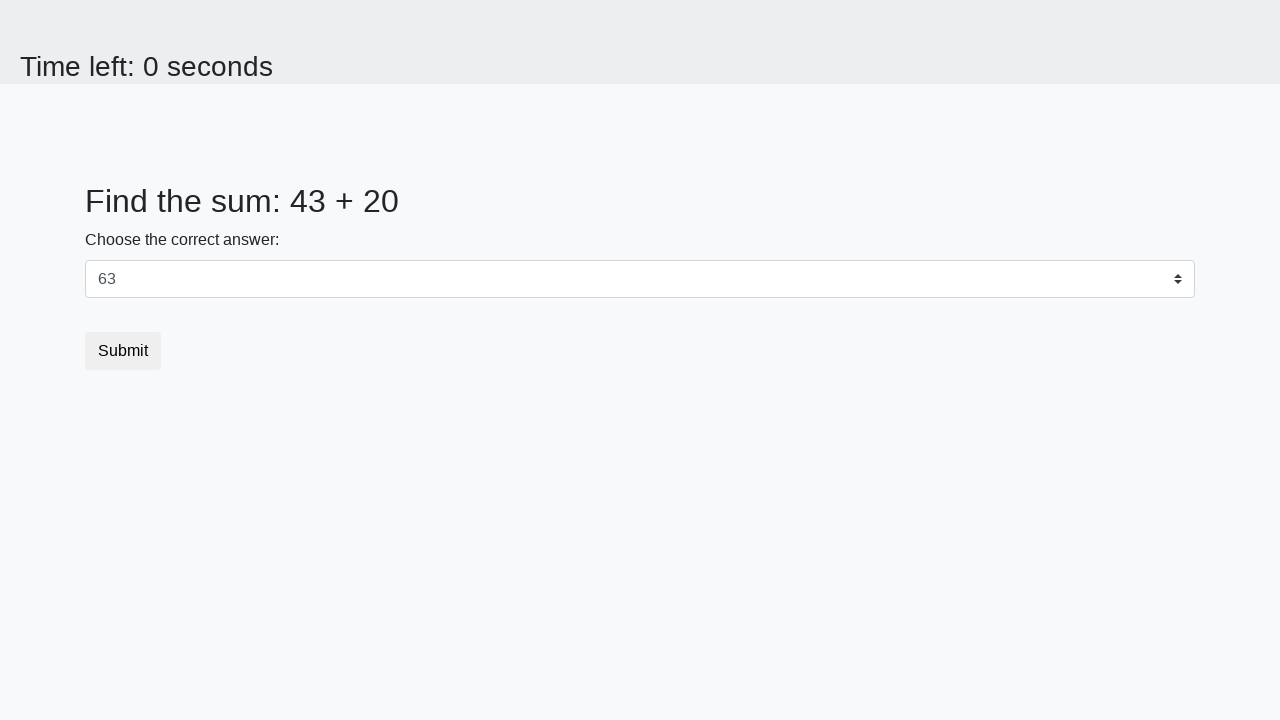

Clicked submit button at (123, 351) on .btn-default
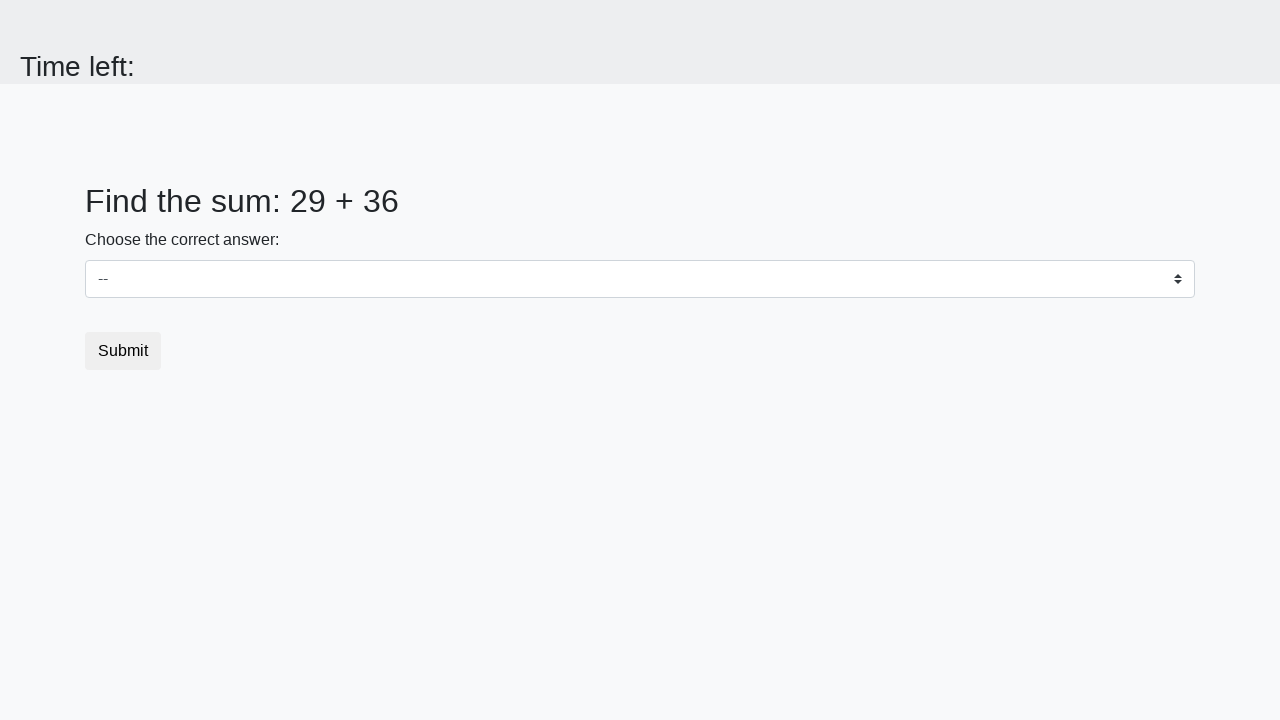

Set up dialog handler to accept alerts
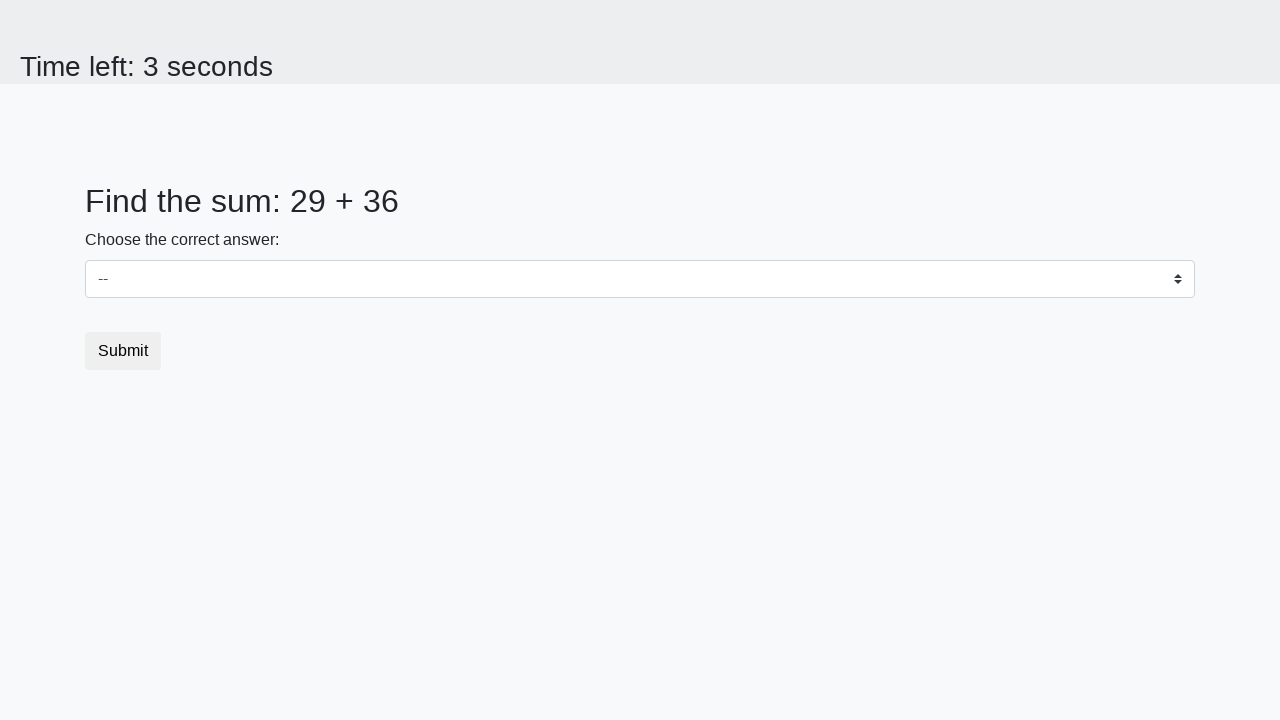

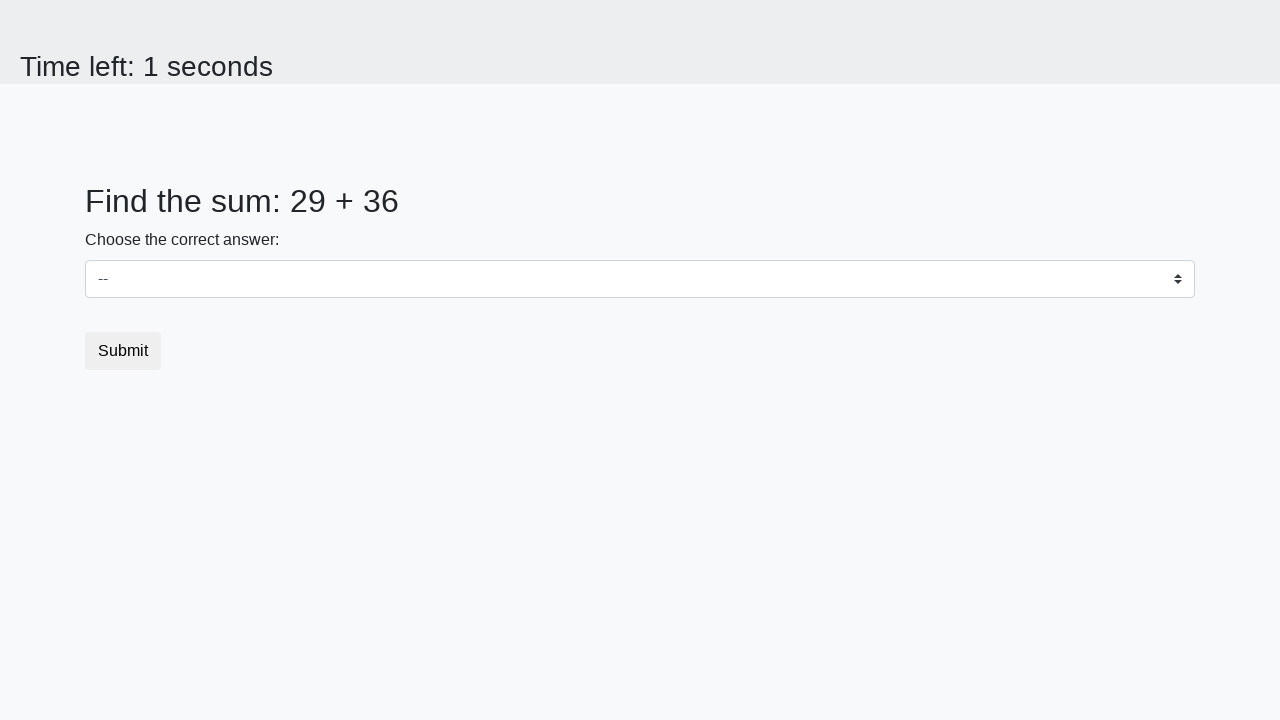